Tests a form submission by filling in first name and last name fields, then clicking the submit button on the Formy project demo form.

Starting URL: https://formy-project.herokuapp.com/form

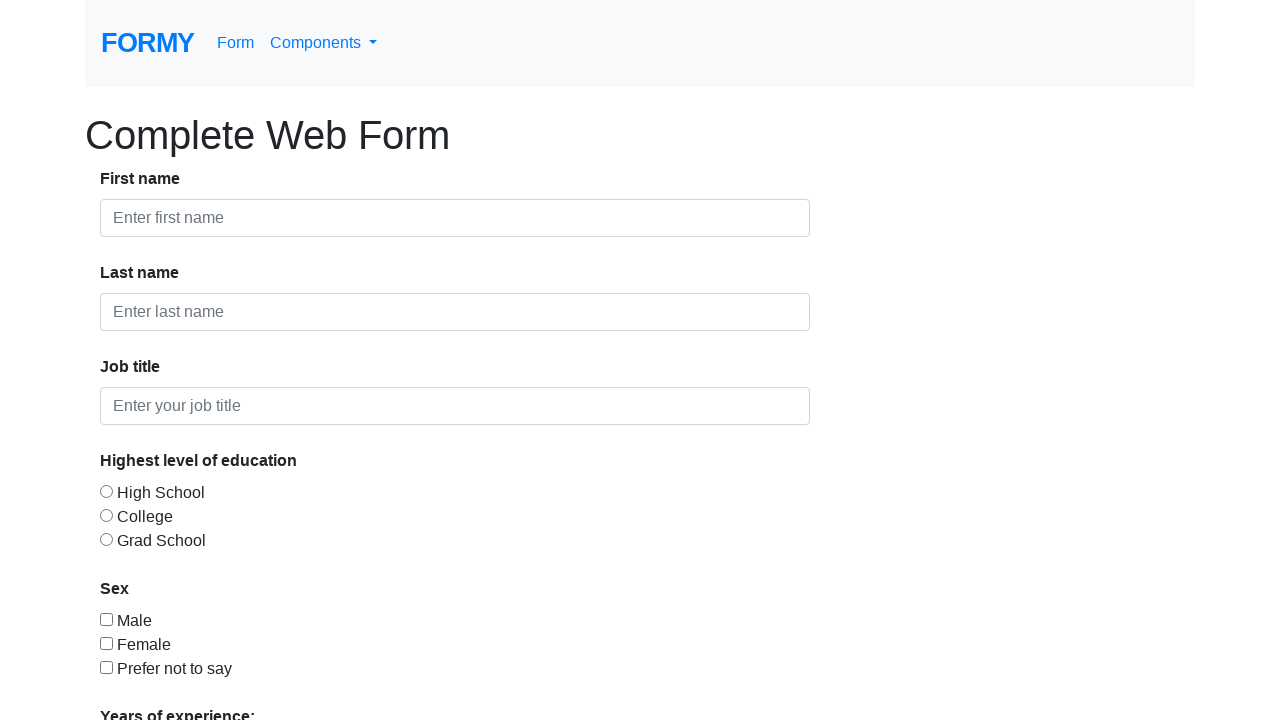

First name field is visible
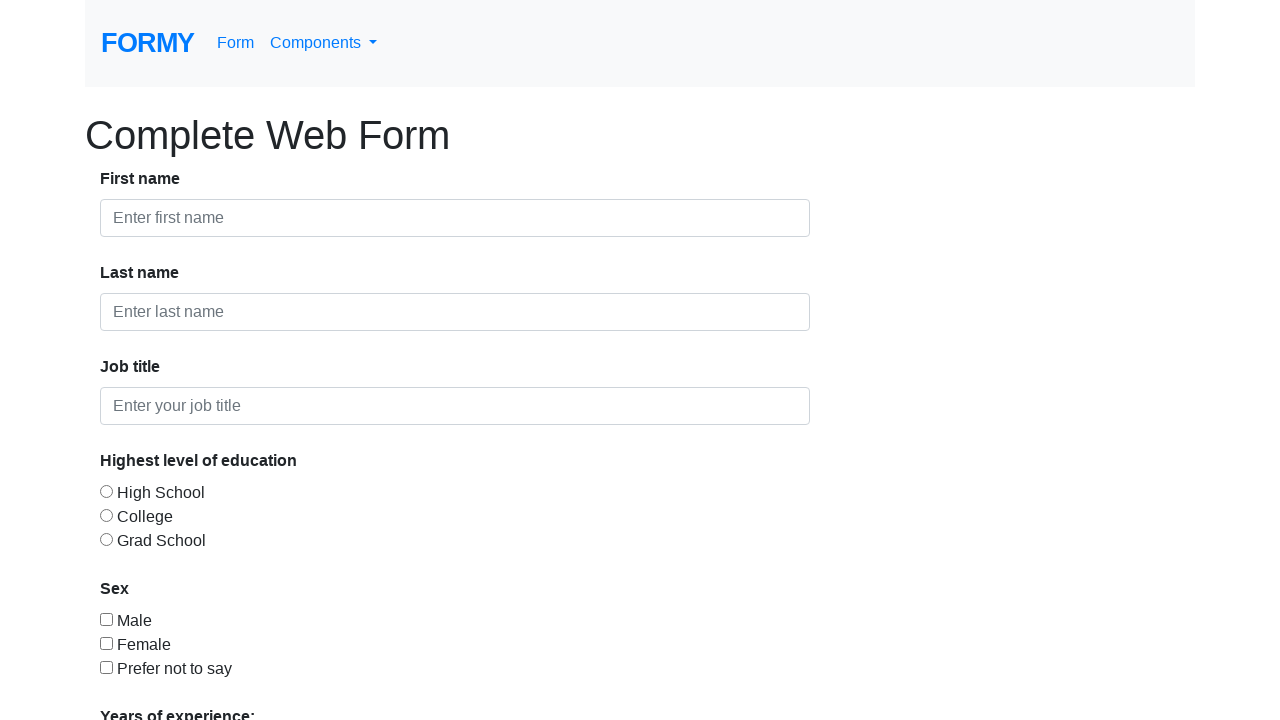

Filled first name field with 'John' on #first-name
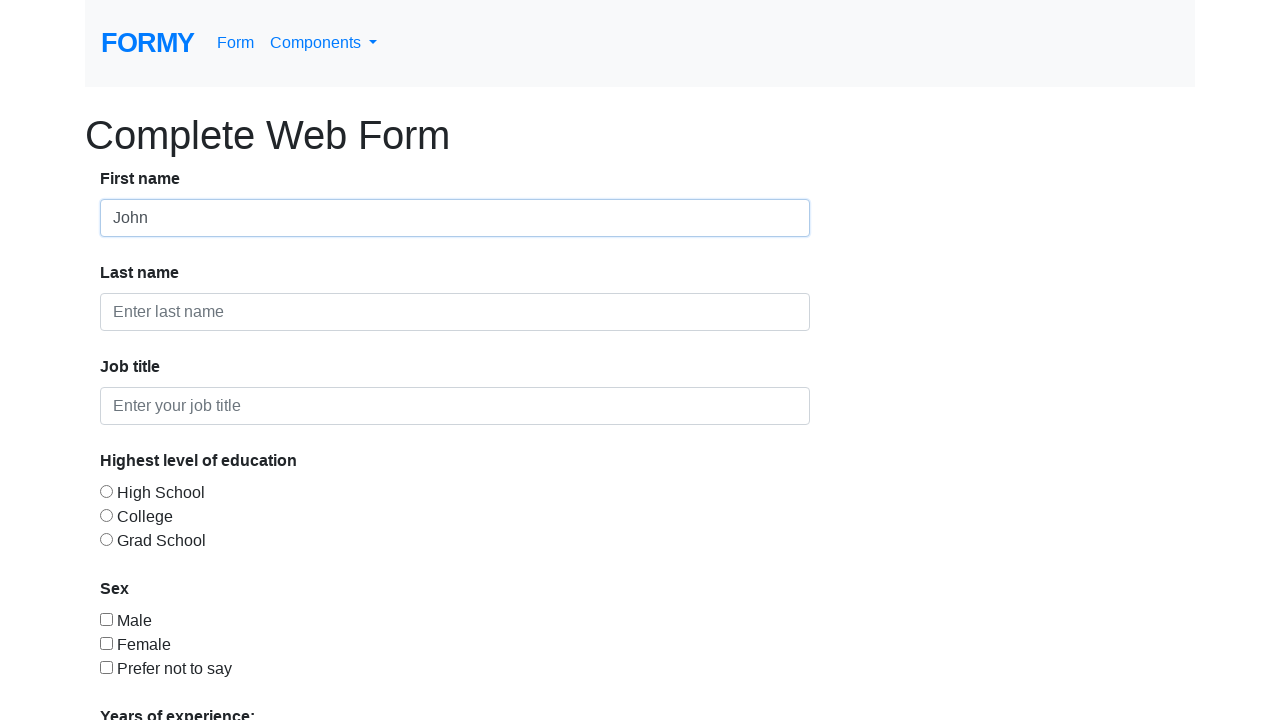

Last name field is visible
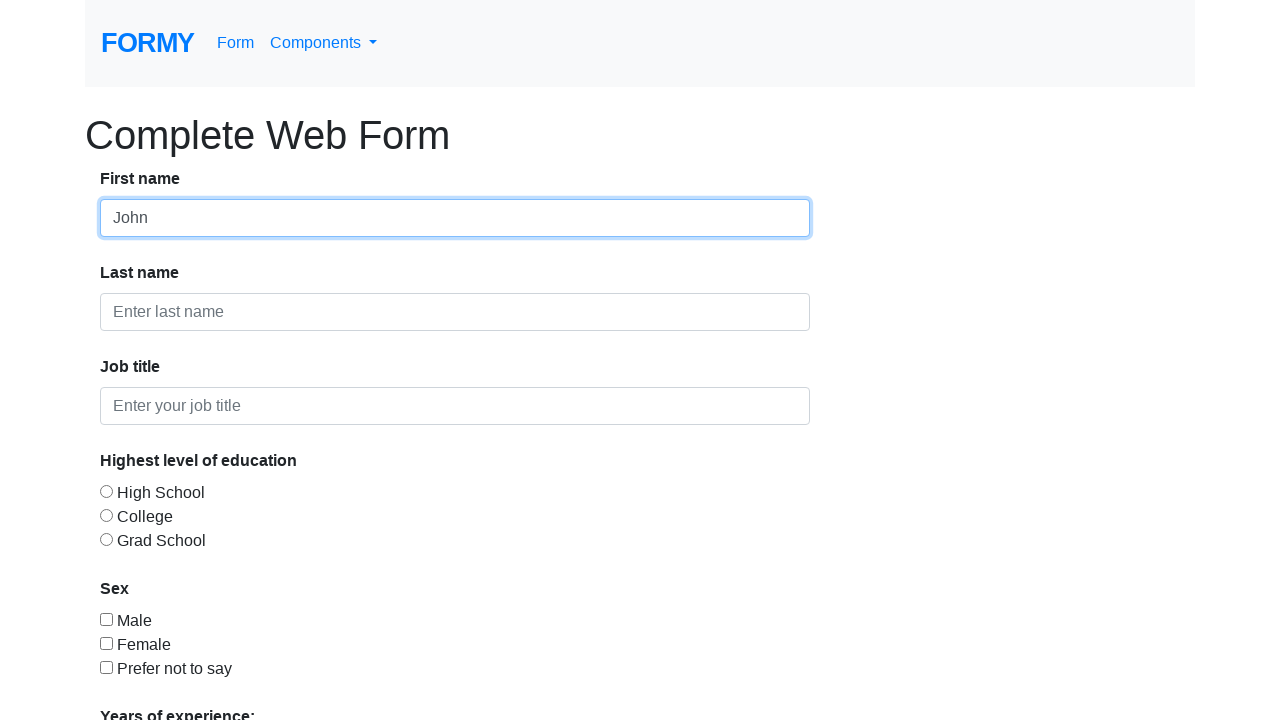

Filled last name field with 'Smith' on #last-name
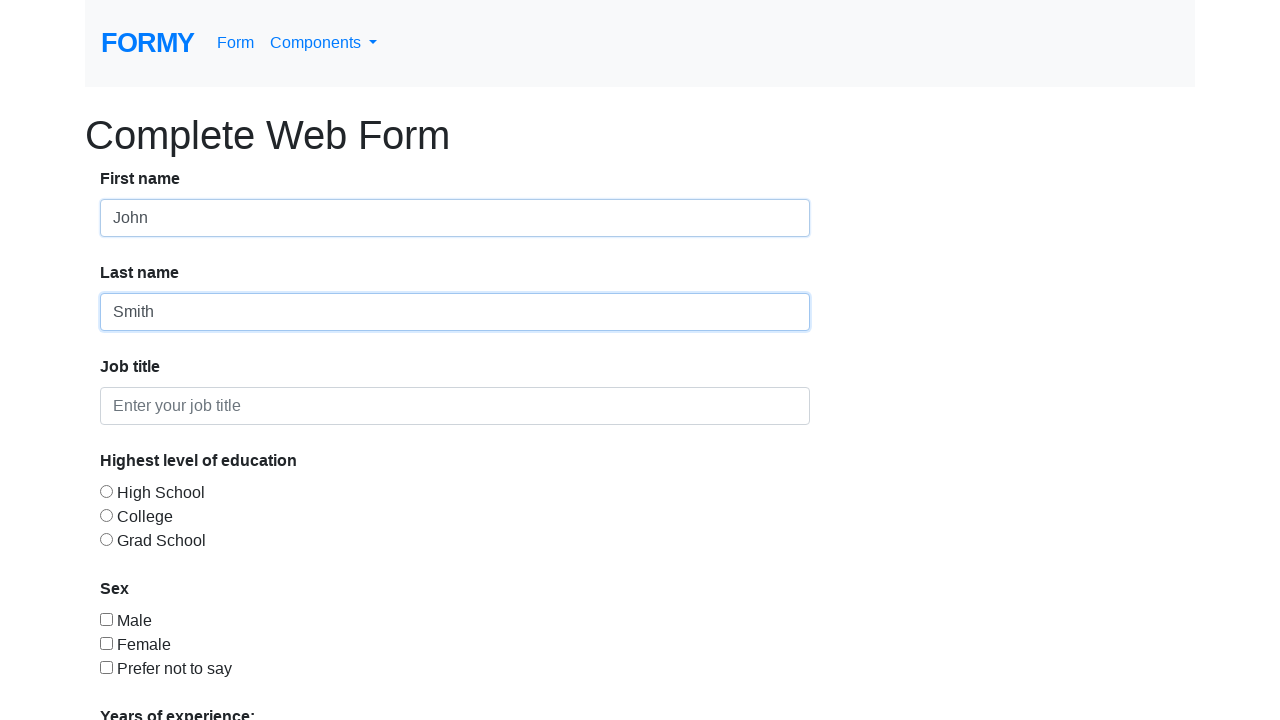

Submit button is visible
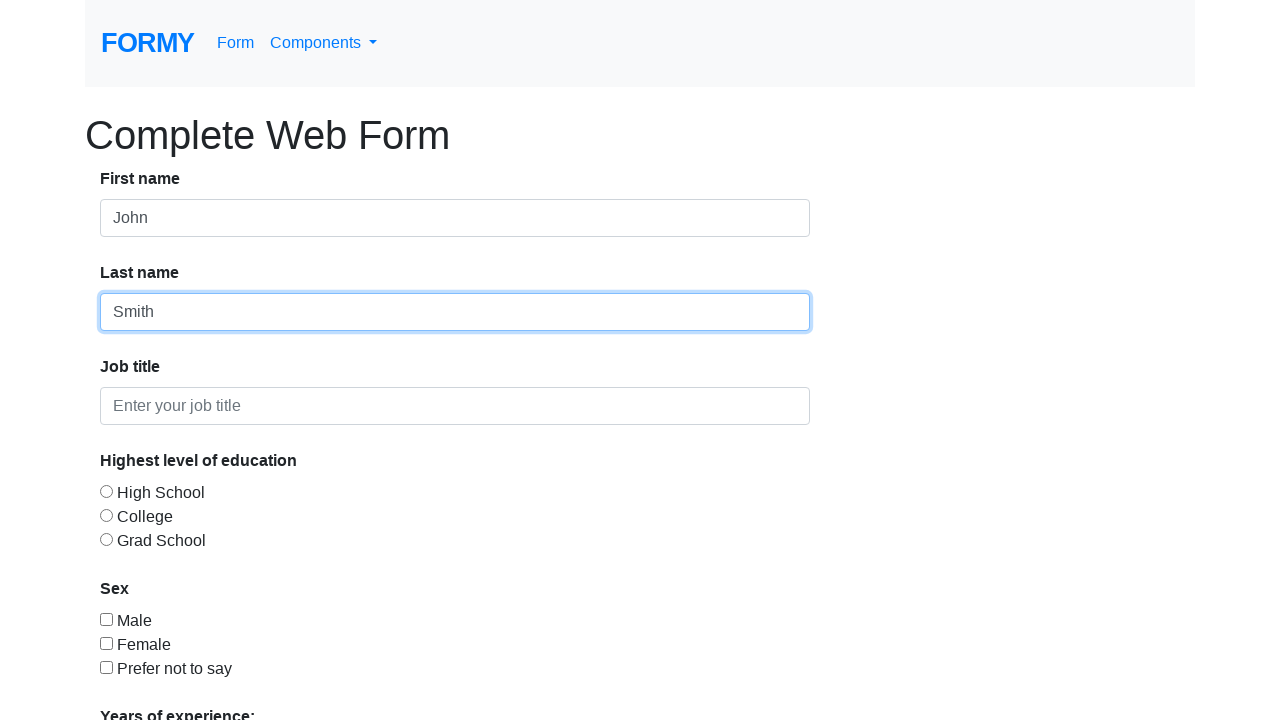

Clicked the Submit button to submit the form at (148, 680) on xpath=//a[contains(text(),'Submit')]
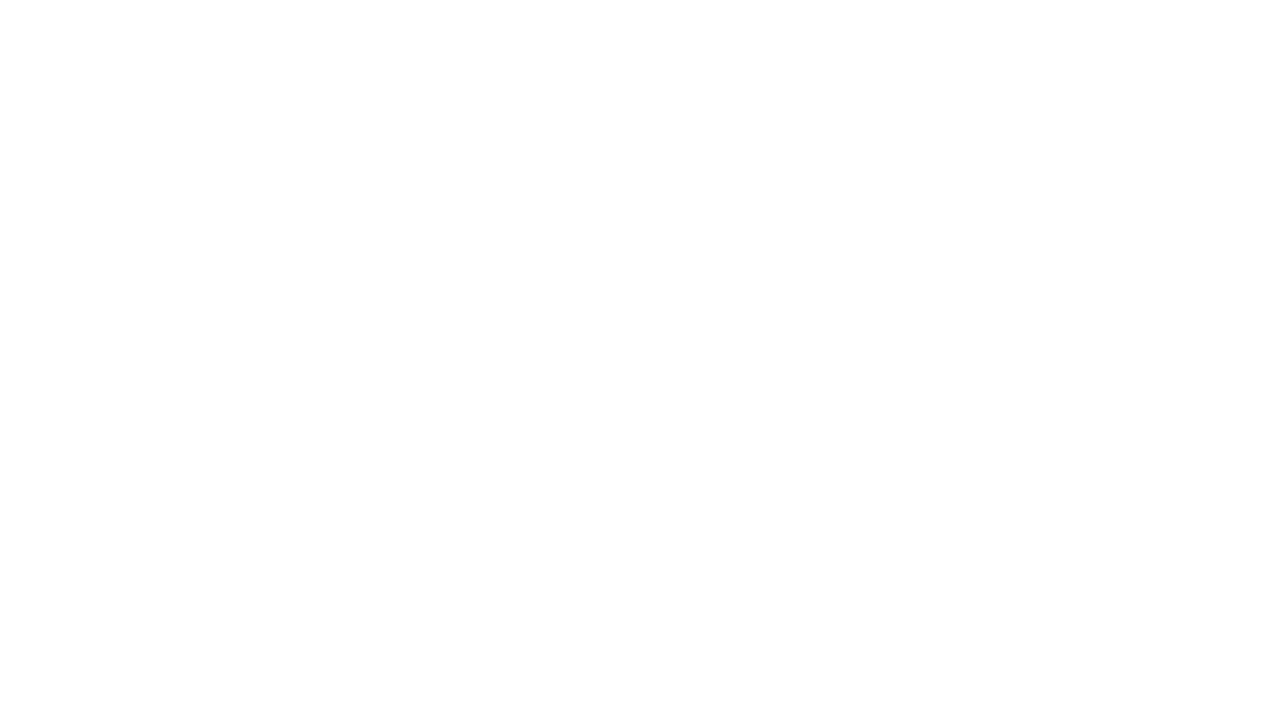

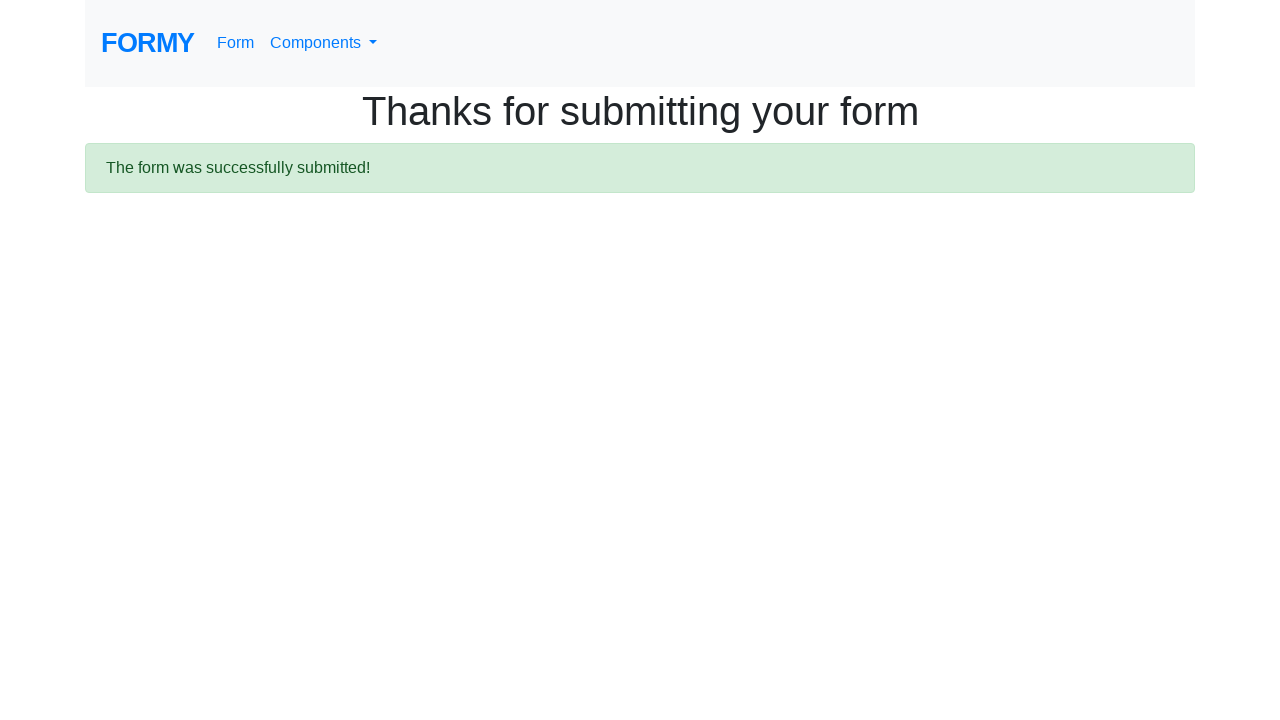